Tests a text box form by filling in user details, using keyboard shortcuts to copy current address to permanent address field, and submitting the form

Starting URL: https://demoqa.com/text-box

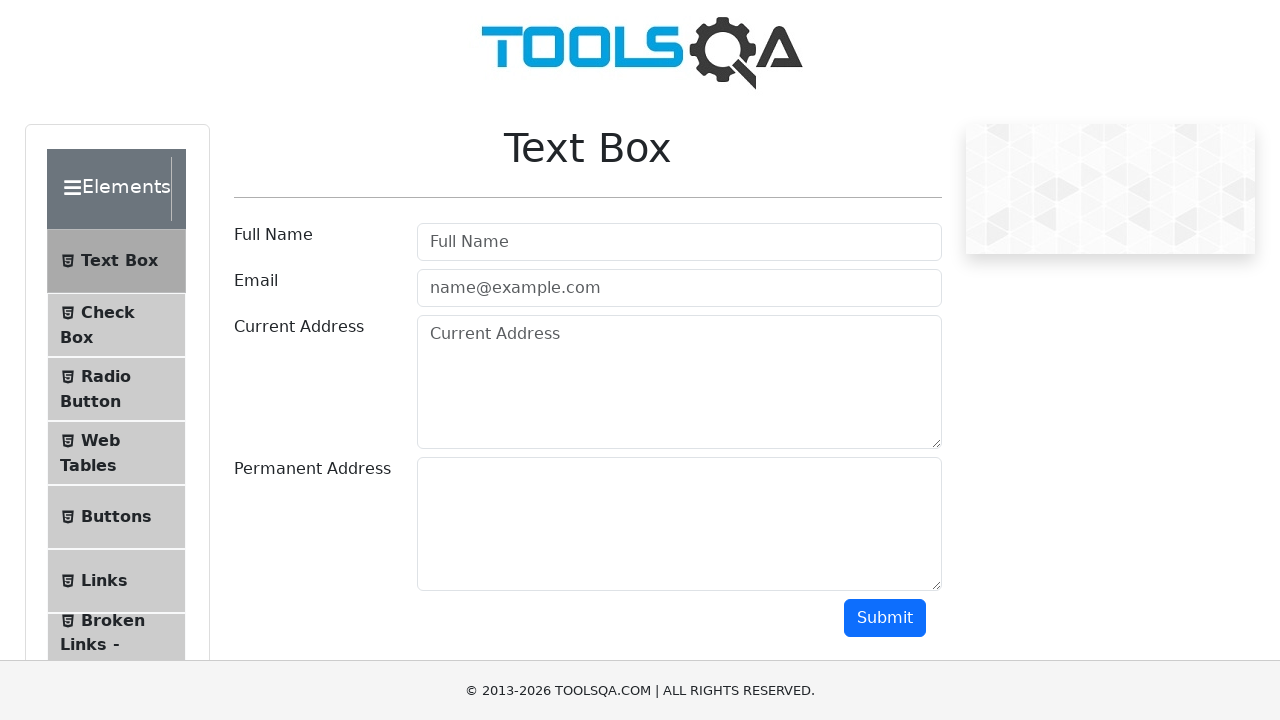

Filled user name field with 'Prashant Pathak' on #userName
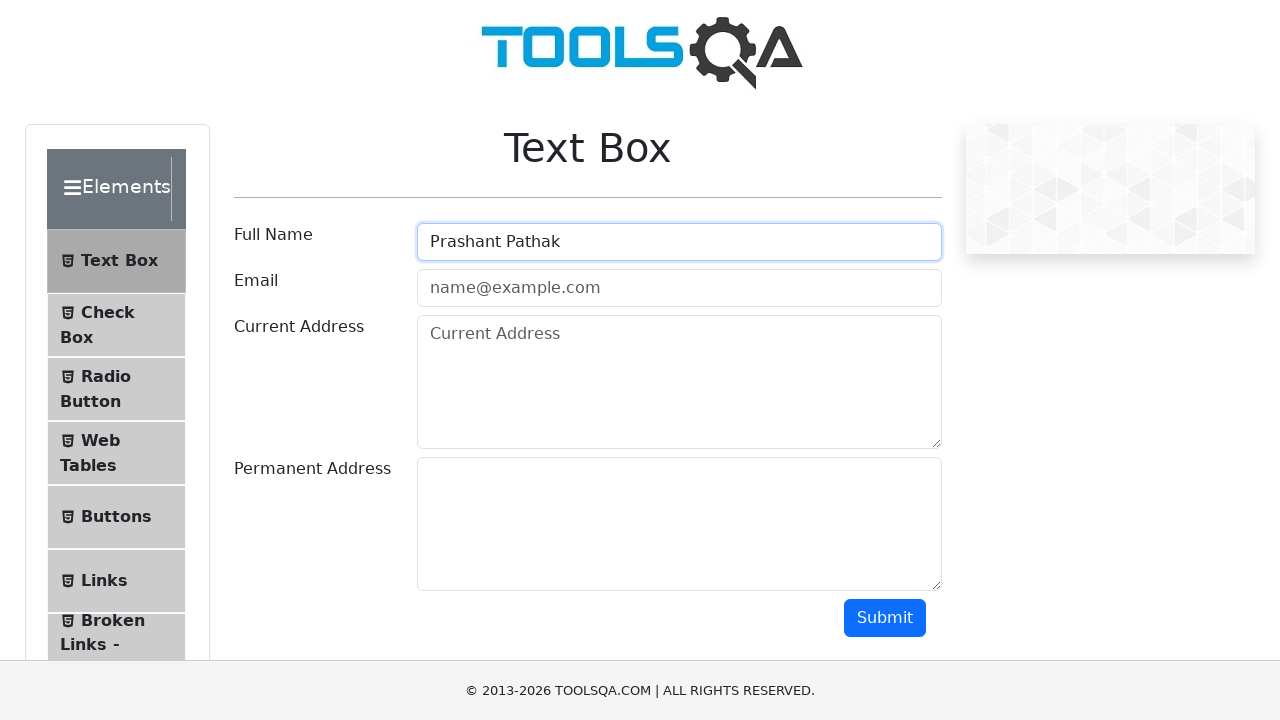

Pressed Tab to move to email field
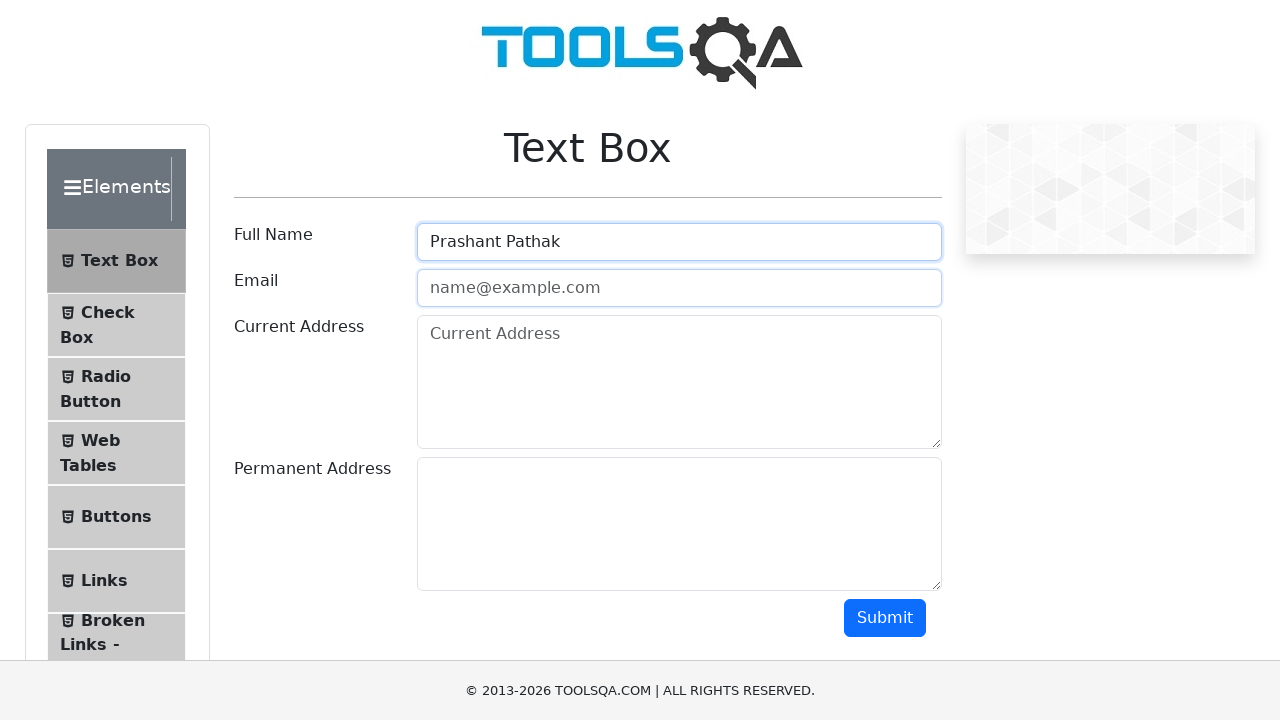

Typed email address 'pathak@gmail.com'
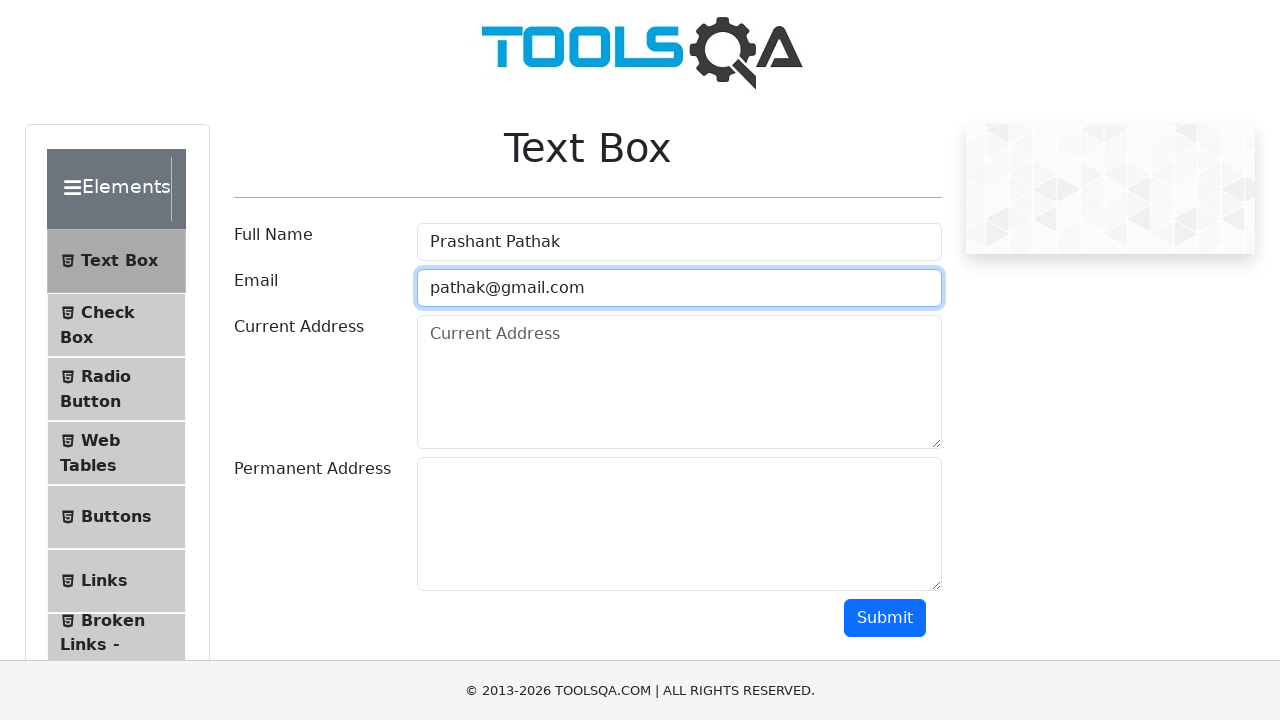

Pressed Tab to move to current address field
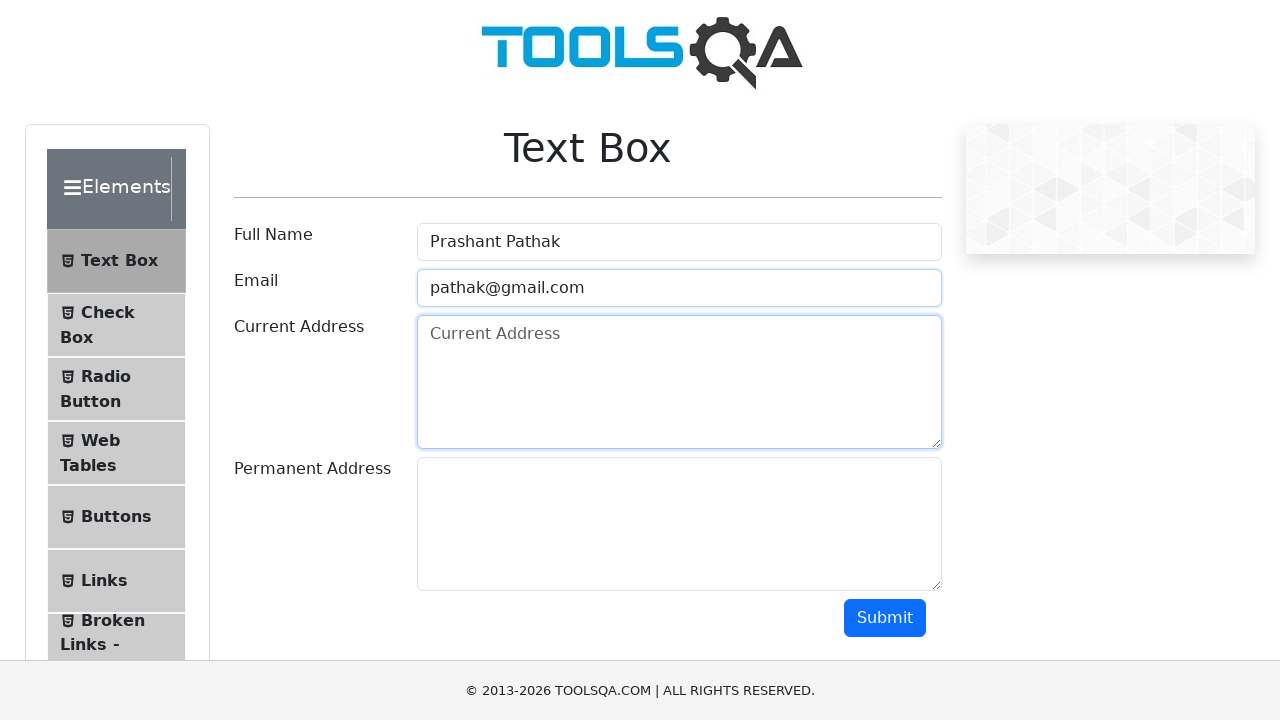

Typed current address 'Nagpur'
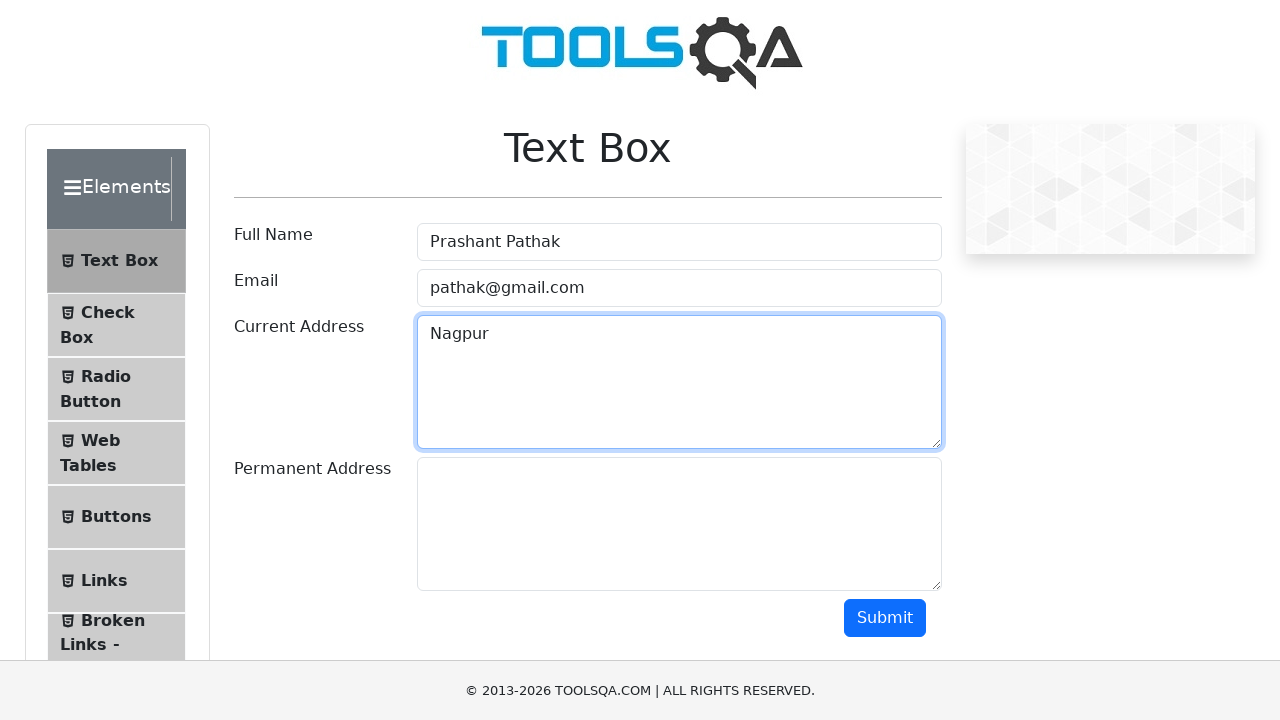

Selected all text in current address field using Ctrl+A
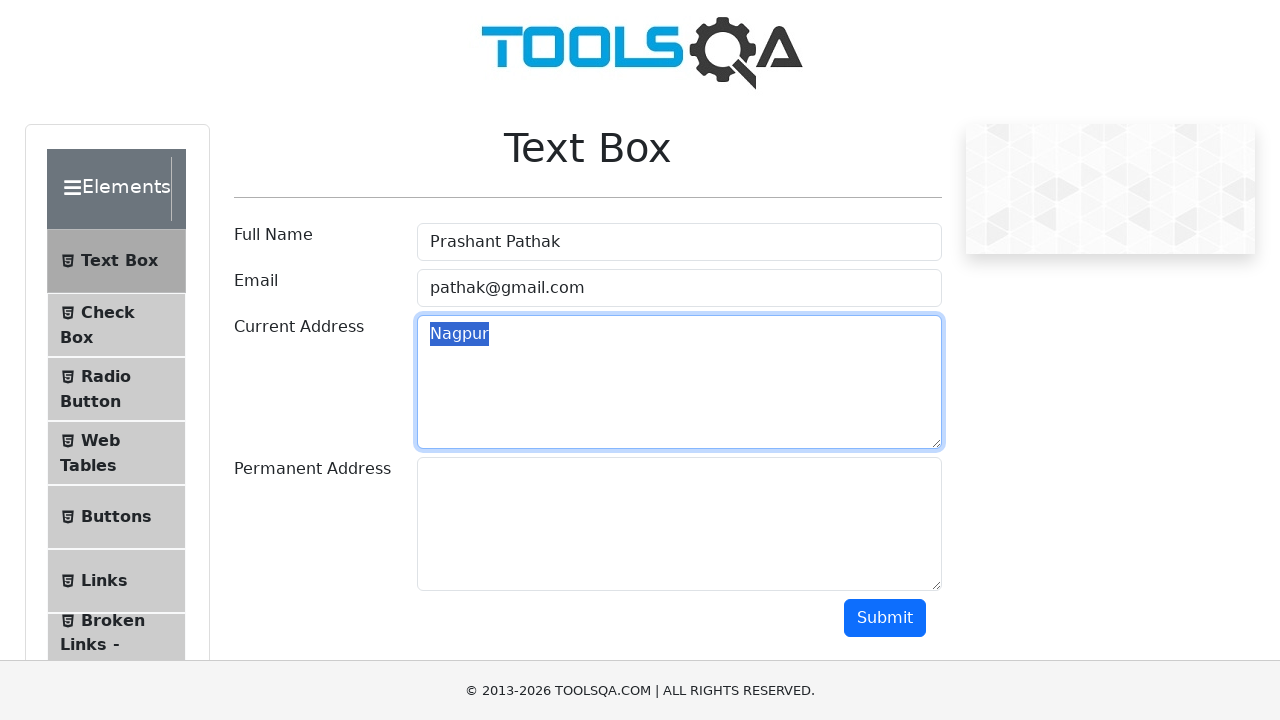

Copied current address using Ctrl+C
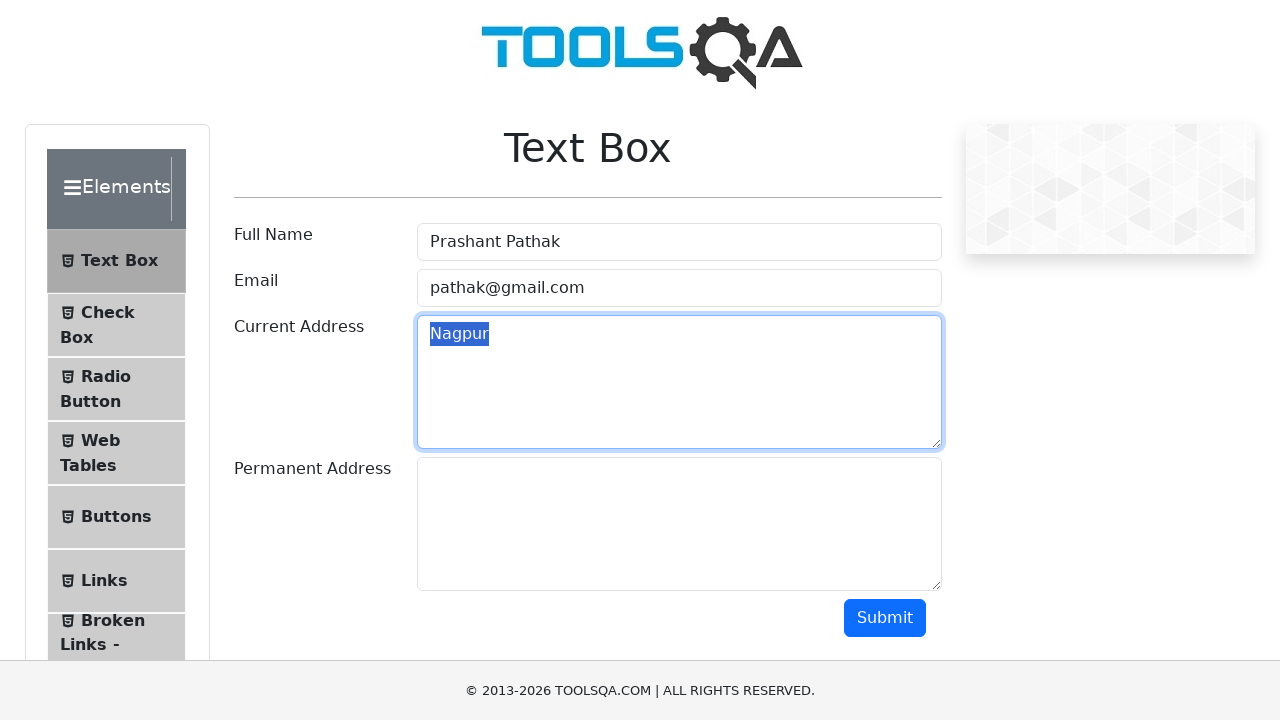

Pressed Tab to move to permanent address field
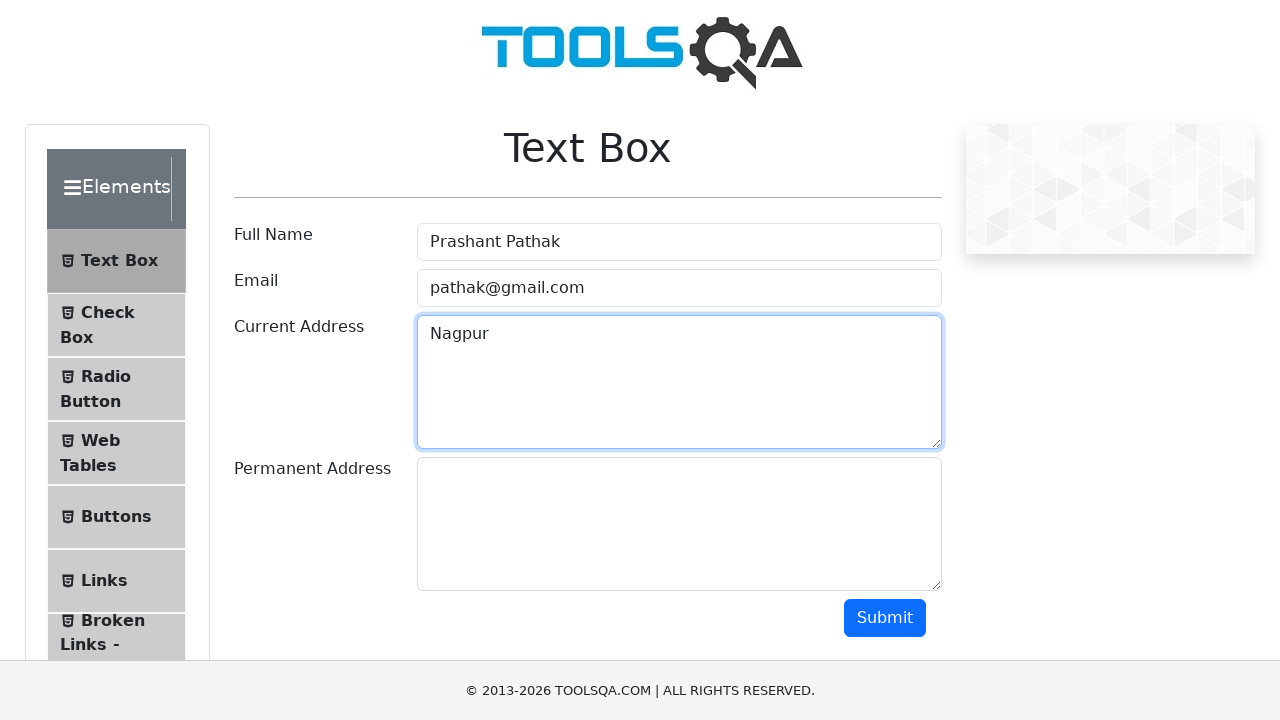

Pasted copied address to permanent address field using Ctrl+V
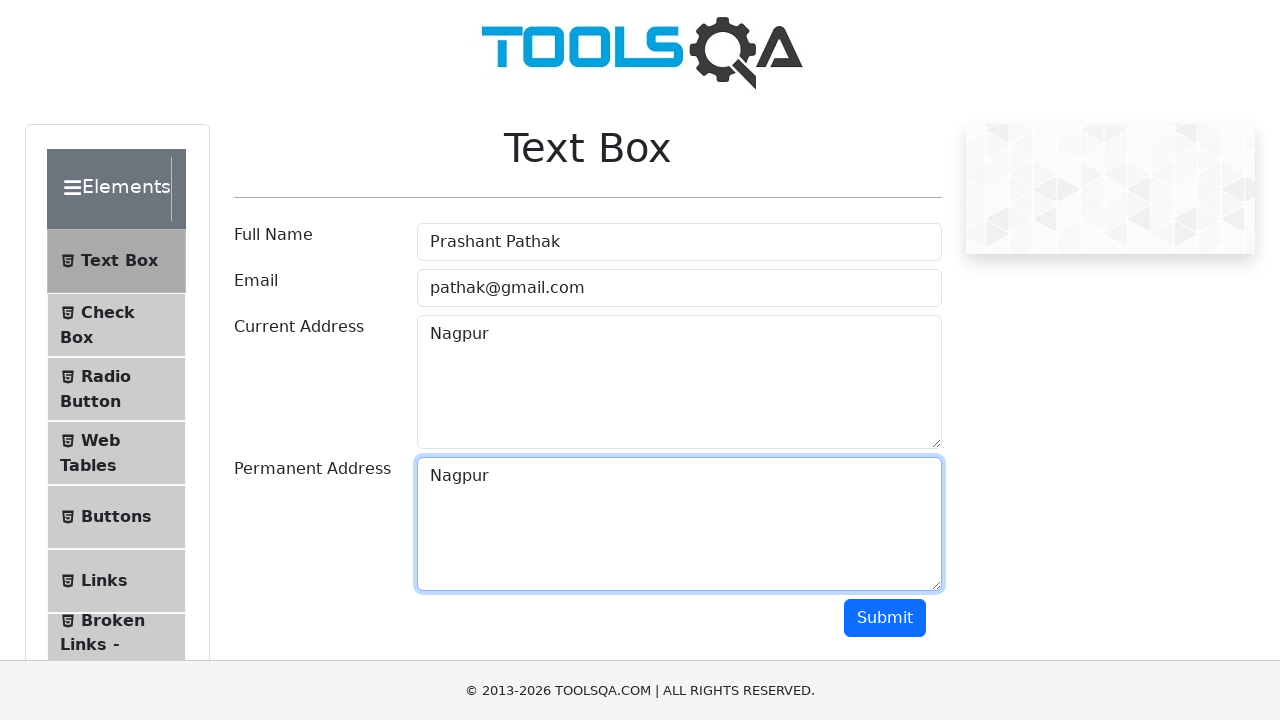

Pressed Tab to move to submit button
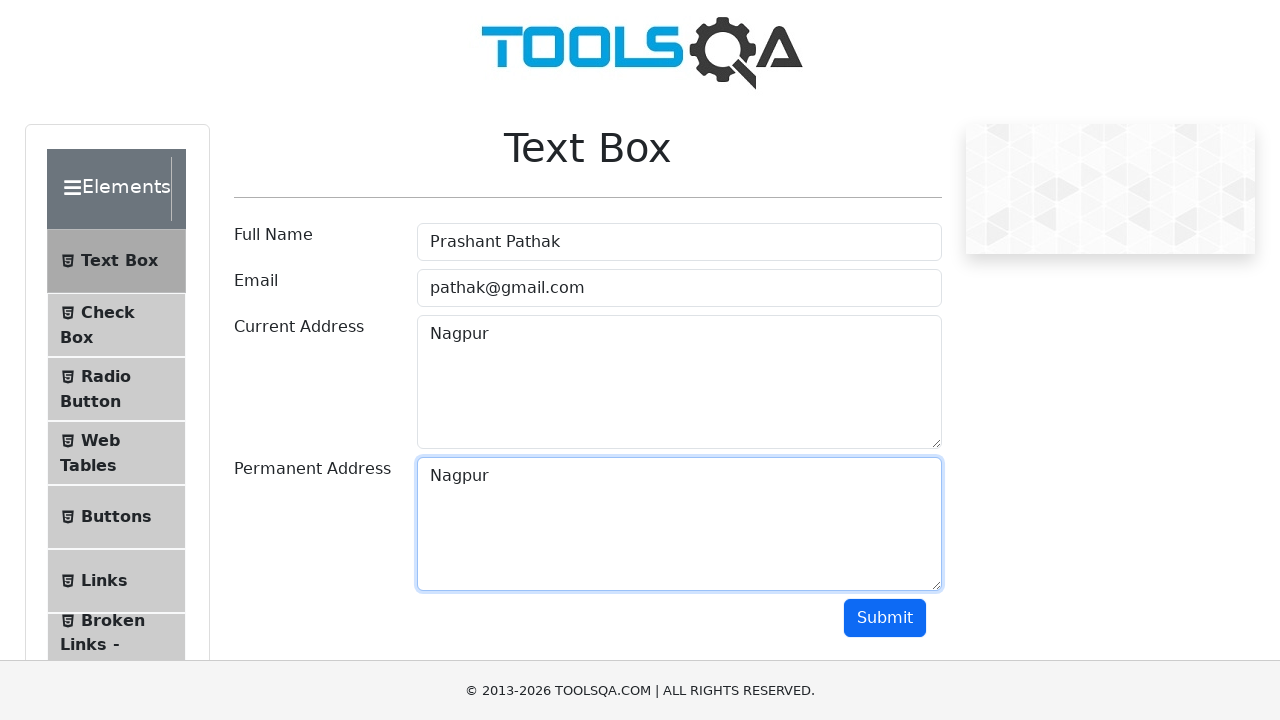

Pressed Enter to submit the form
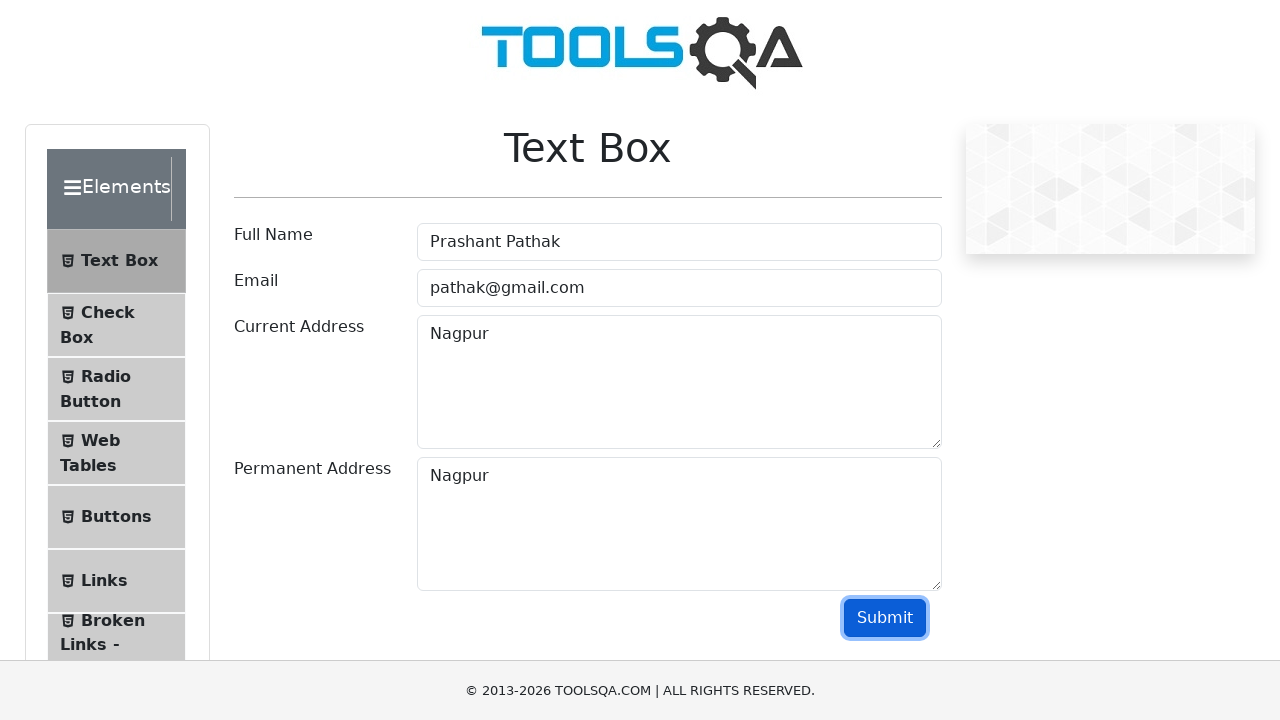

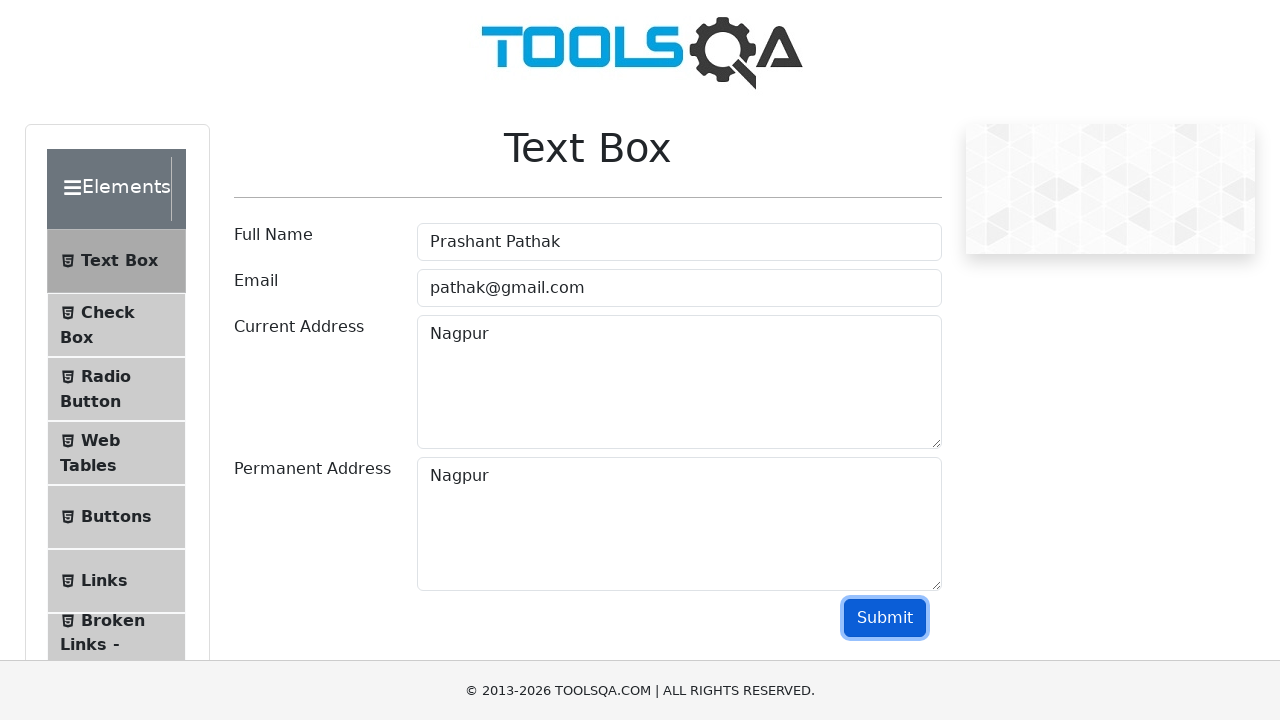